Tests date field input and validation

Starting URL: https://demoqa.com/automation-practice-form

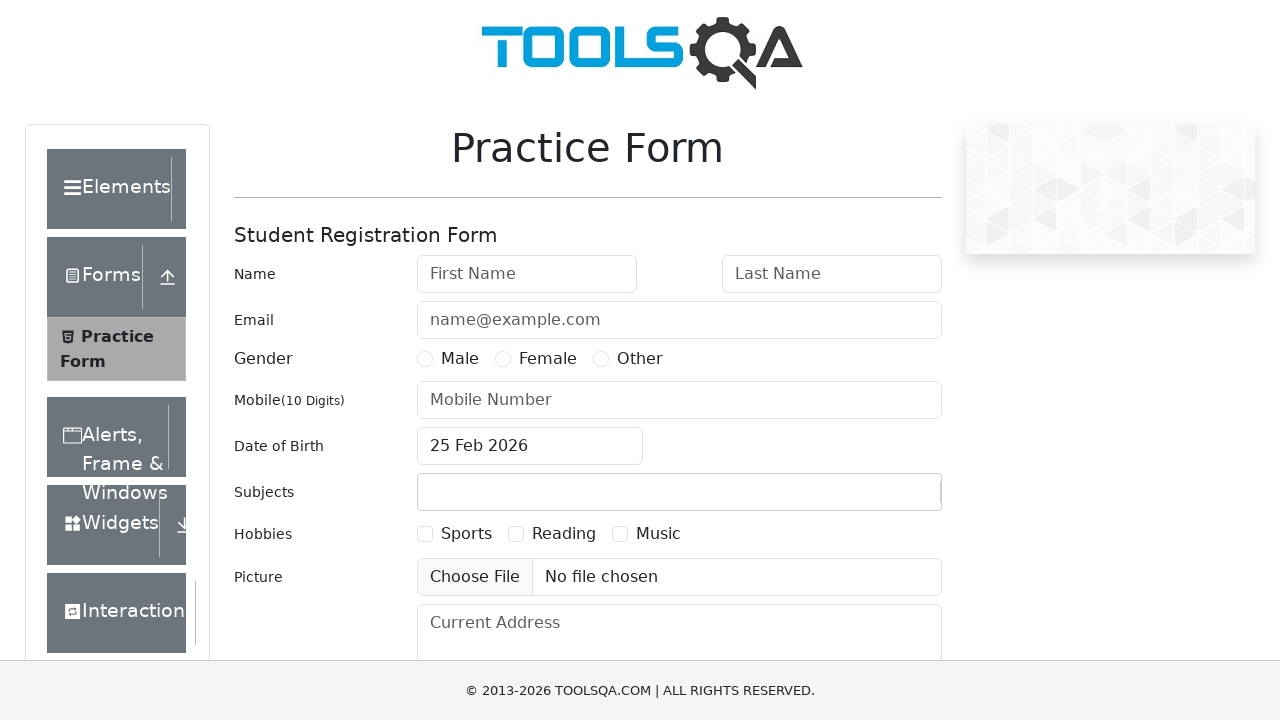

Filled date of birth field with '07 Mar 2024' on #dateOfBirthInput
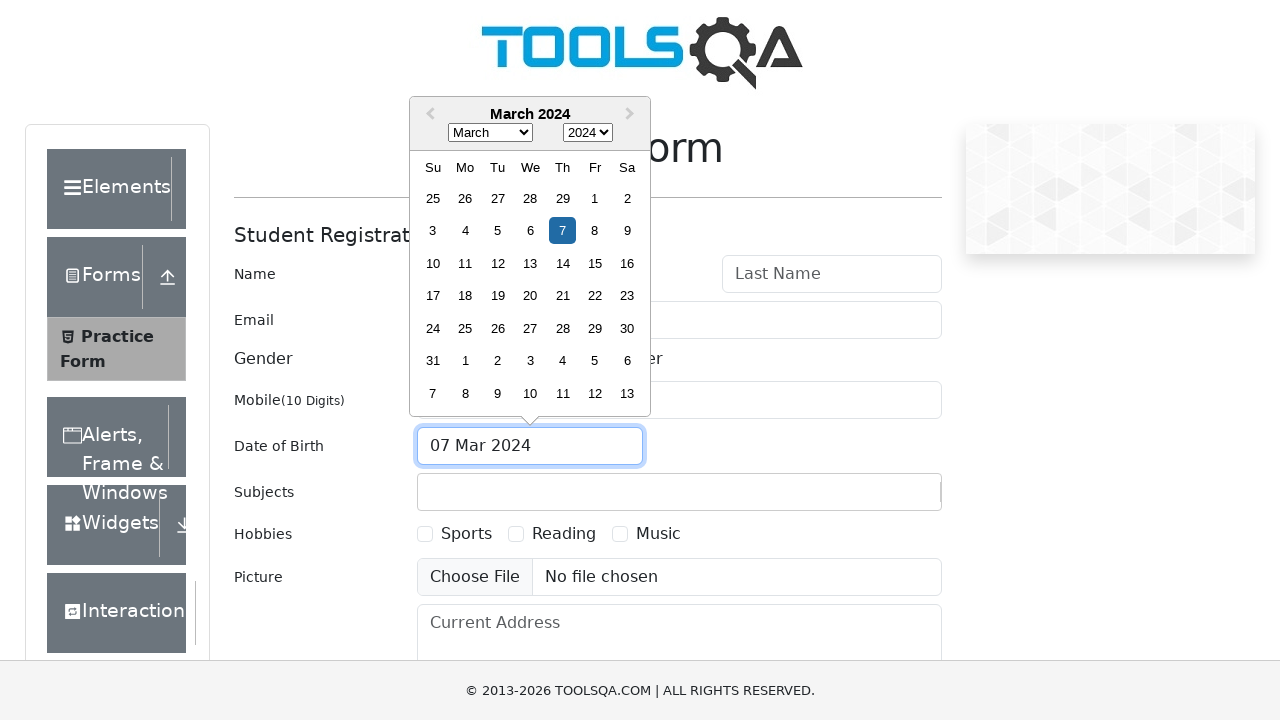

Verified date of birth input field is visible
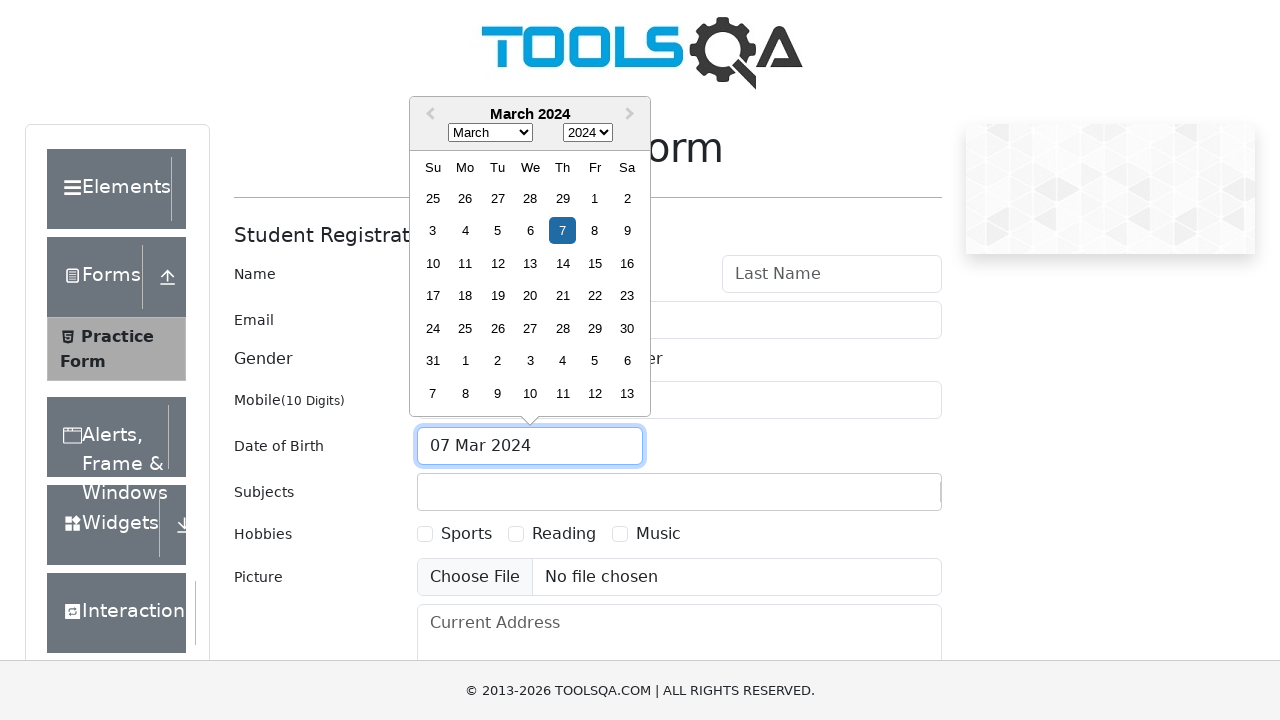

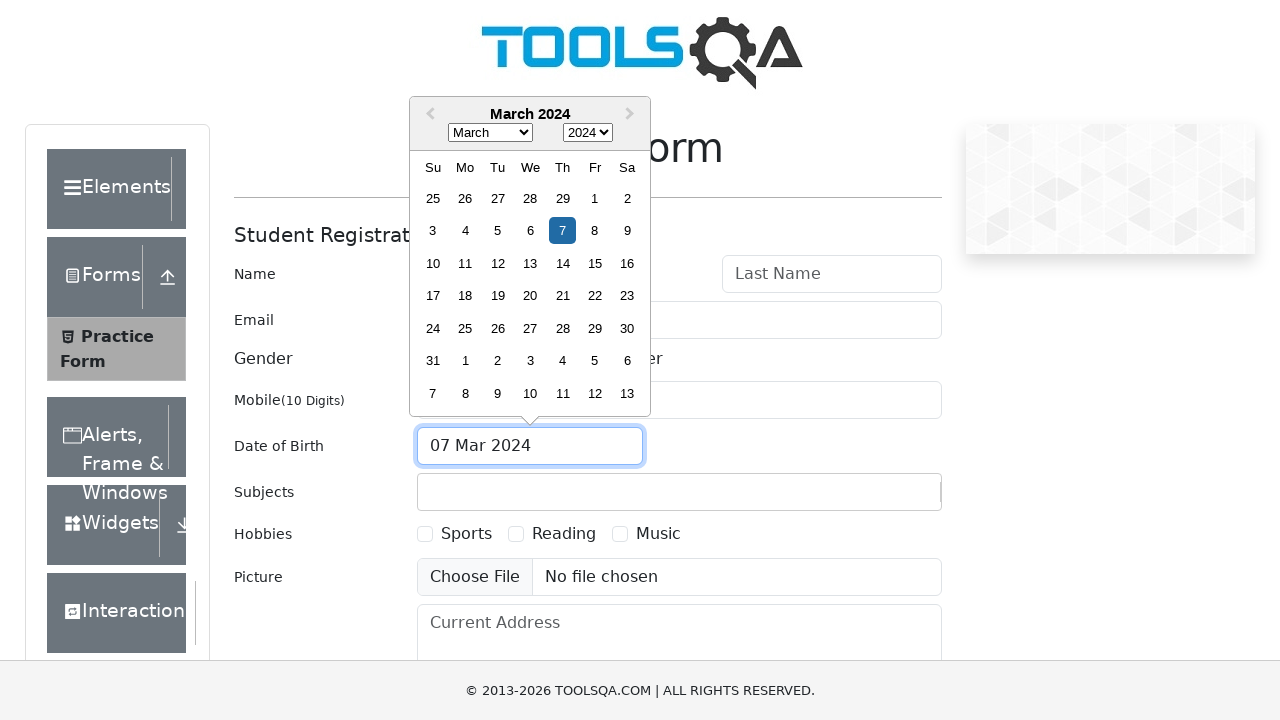